Tests checkbox functionality on a practice page by finding all car-related checkboxes and clicking each one that is visible

Starting URL: https://www.letskodeit.com/practice

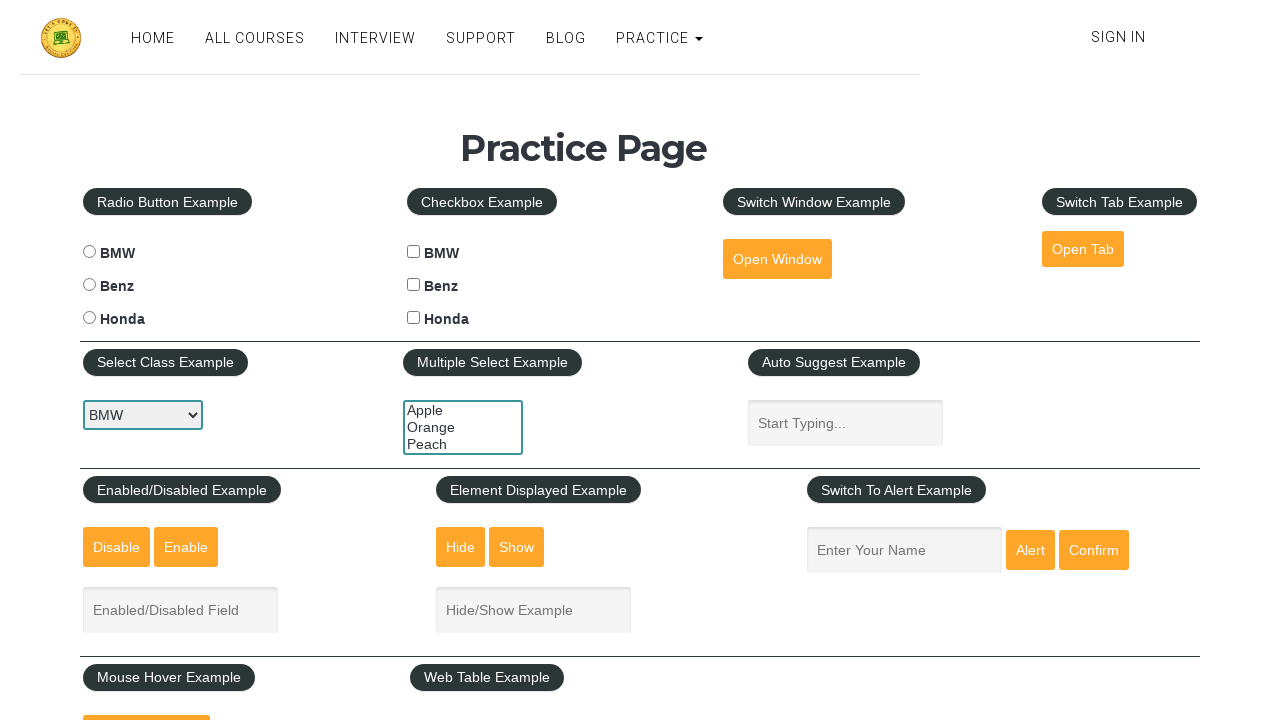

Navigated to practice page
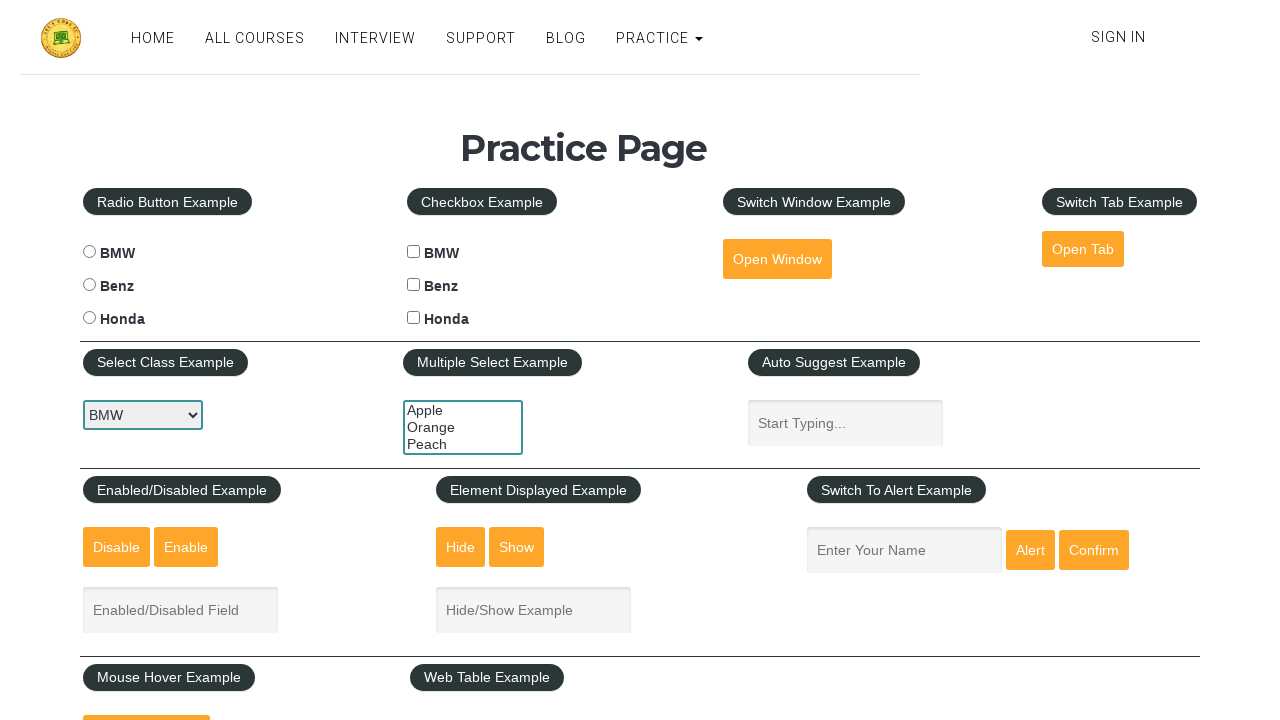

Located all car-related checkboxes
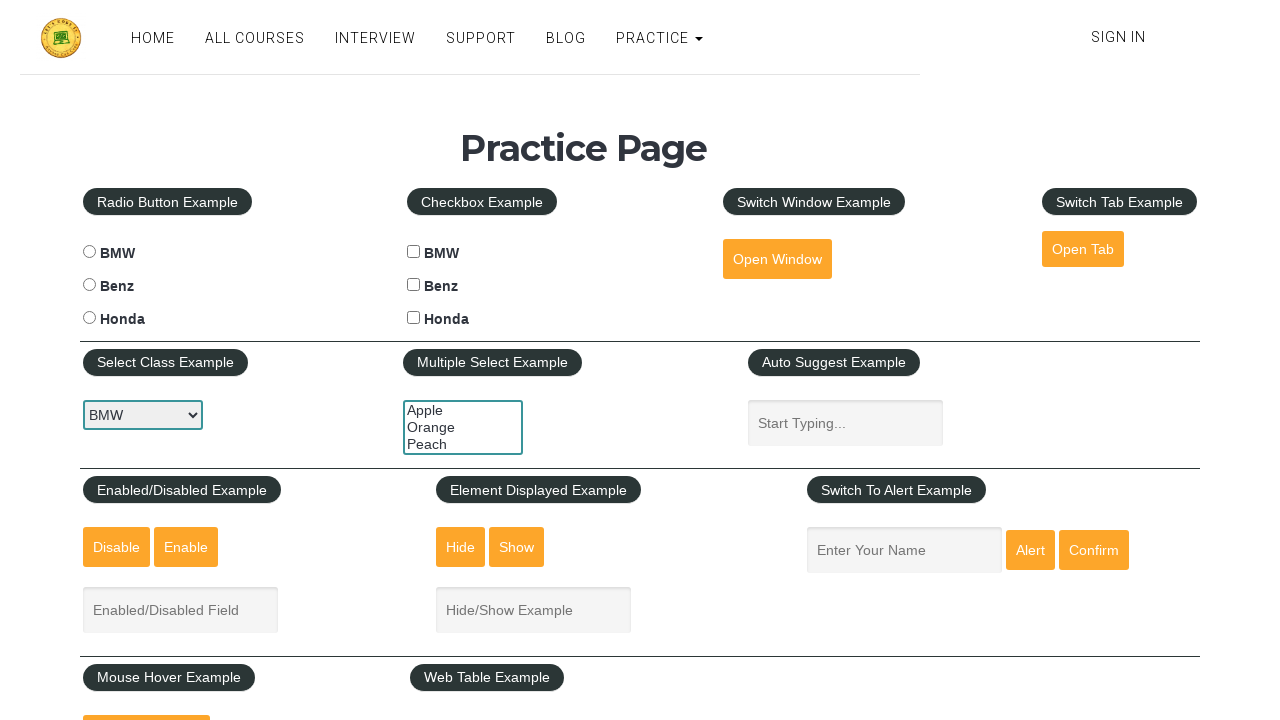

Clicked a visible car checkbox at (414, 252) on xpath=//input[@name='cars' and @type='checkbox'] >> nth=0
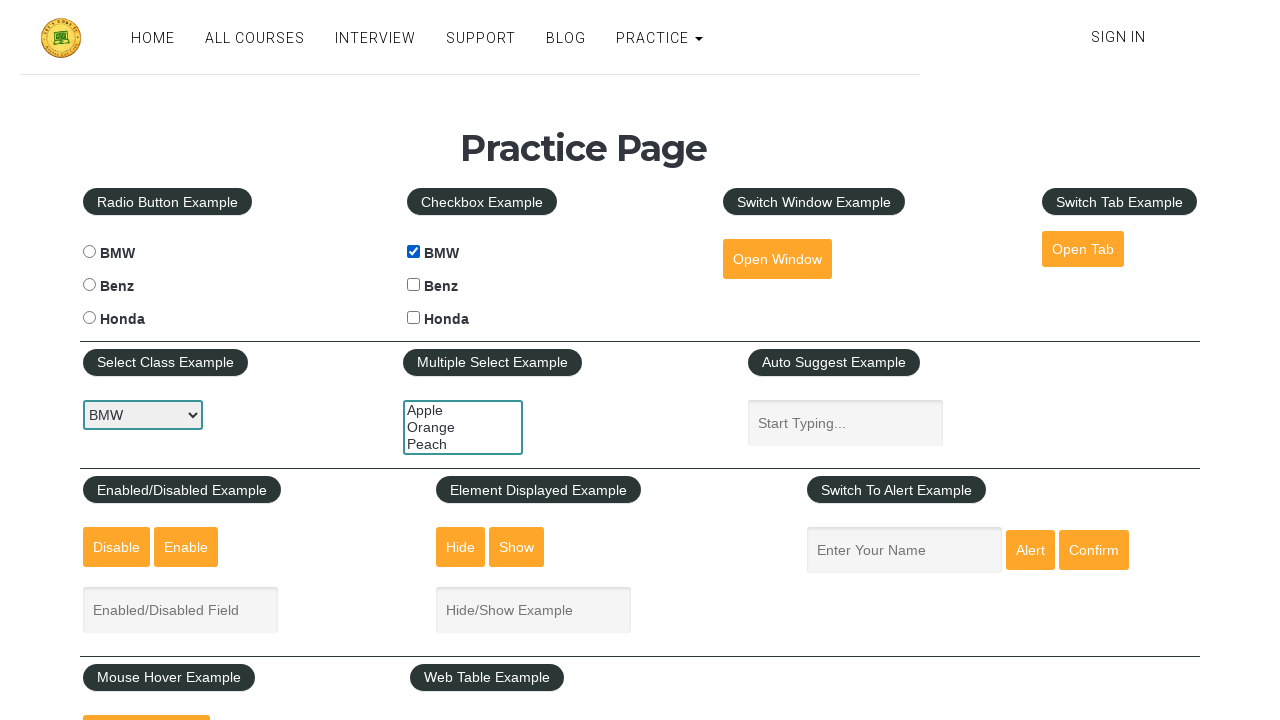

Clicked a visible car checkbox at (414, 285) on xpath=//input[@name='cars' and @type='checkbox'] >> nth=1
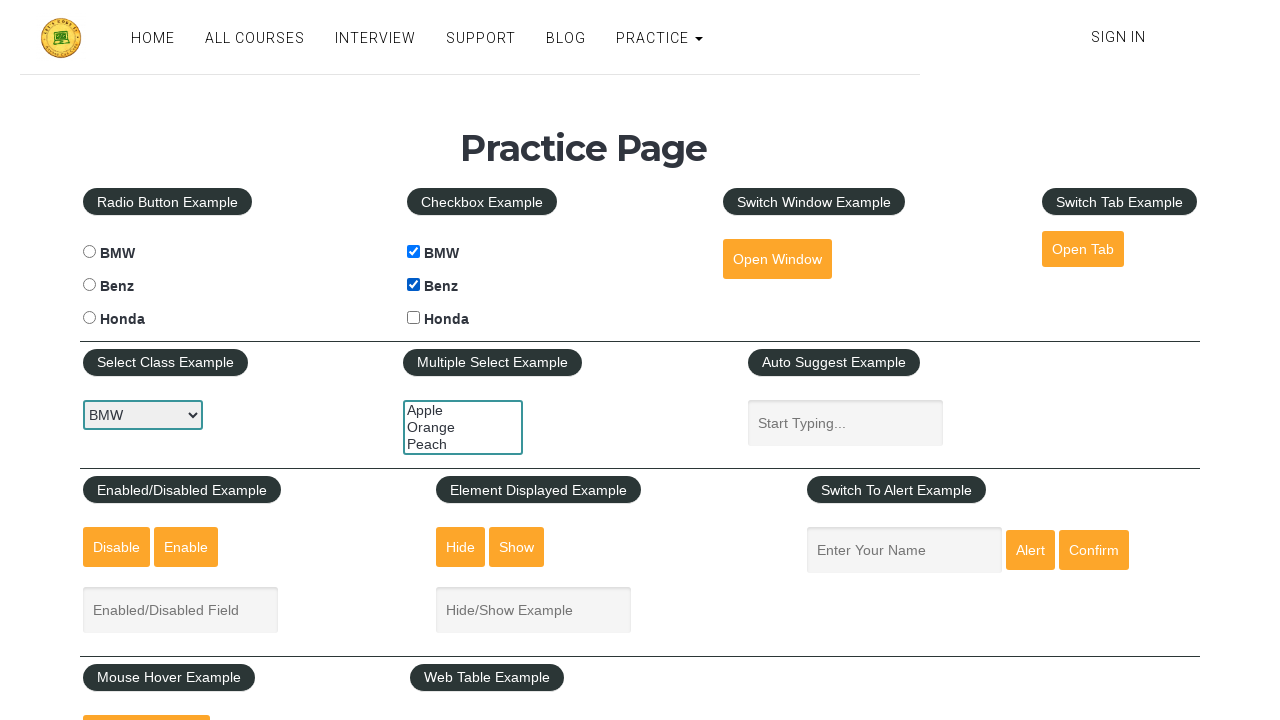

Clicked a visible car checkbox at (414, 318) on xpath=//input[@name='cars' and @type='checkbox'] >> nth=2
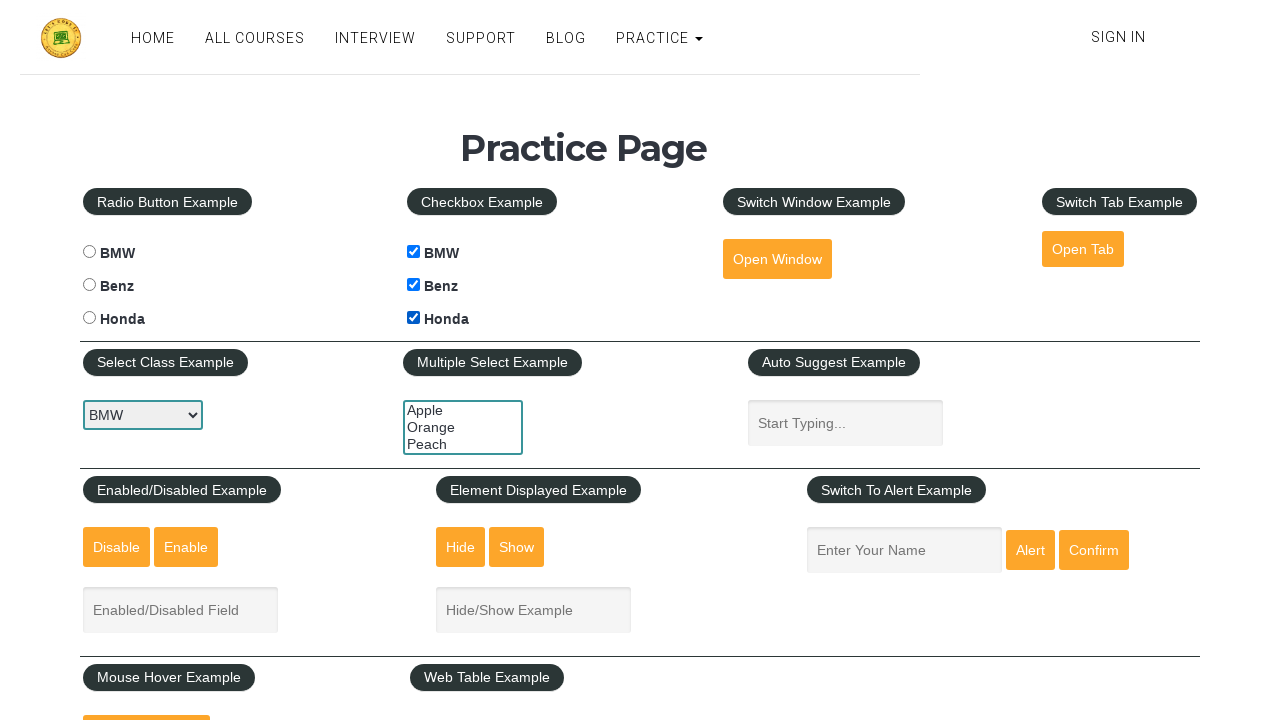

Waited 1 second to observe checkbox results
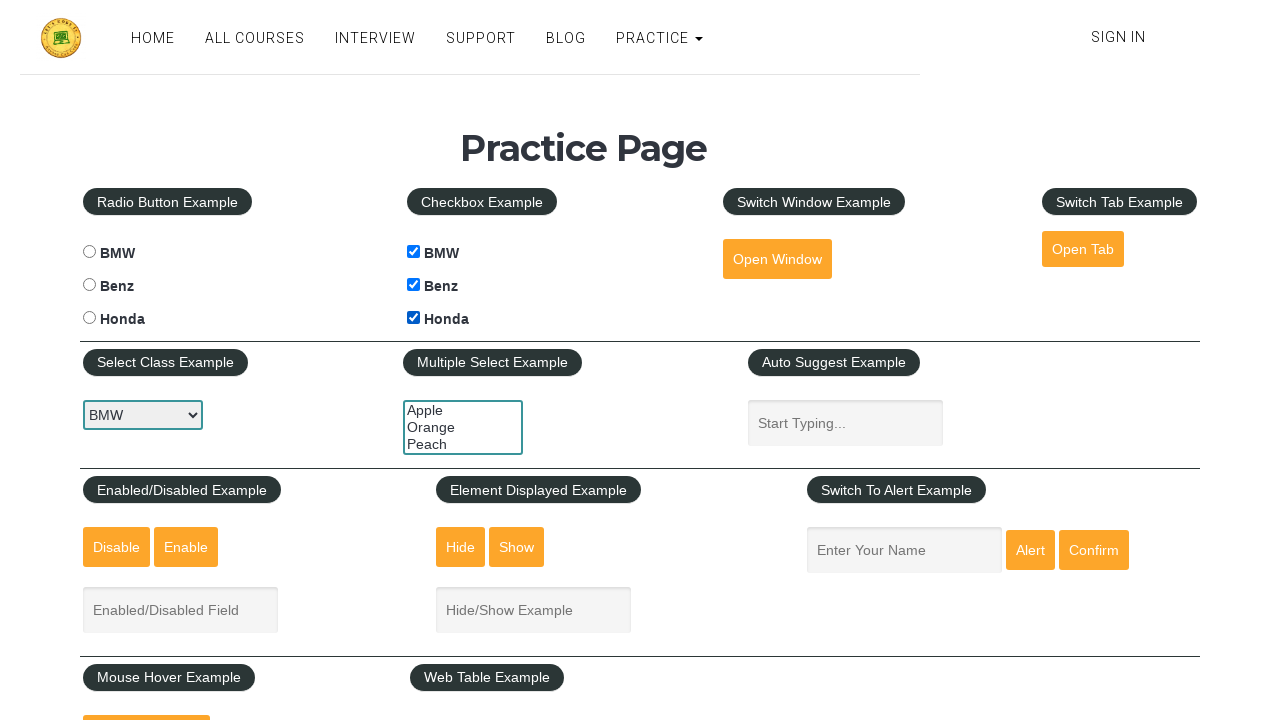

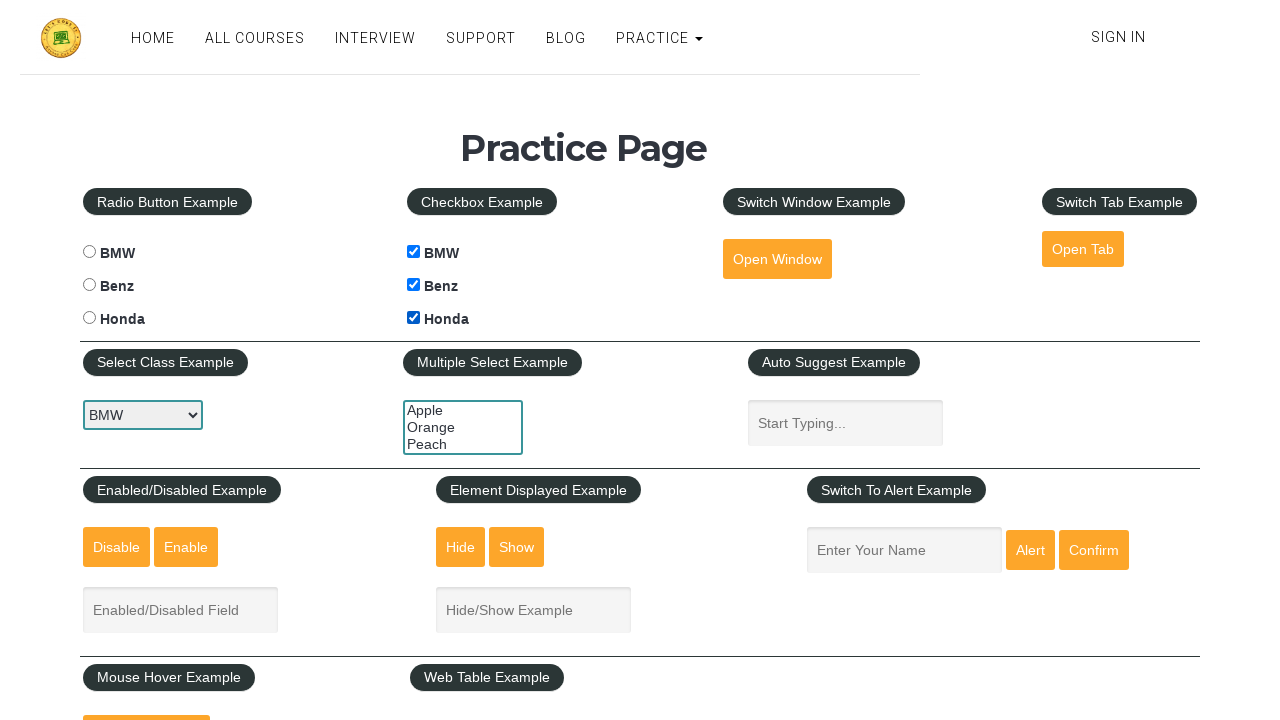